Tests drag and drop functionality by dragging an element and dropping it onto a target zone

Starting URL: https://demoqa.com/droppable

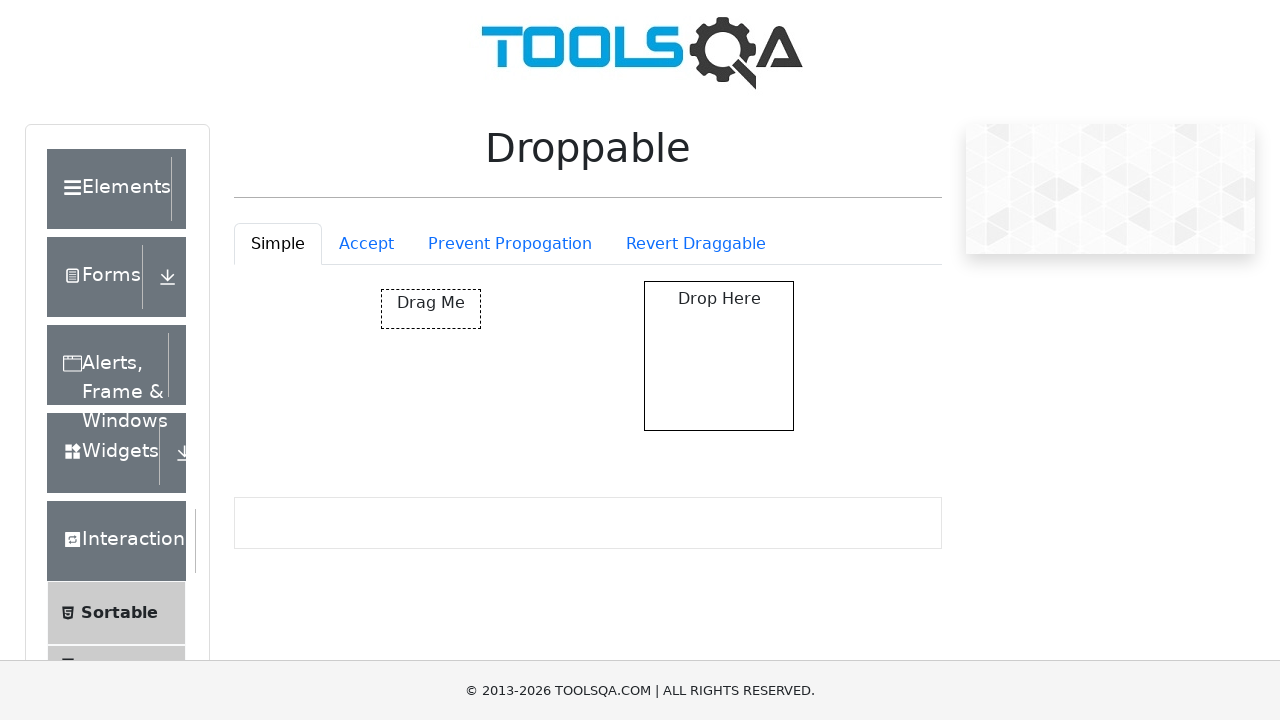

Navigated to drag and drop test page
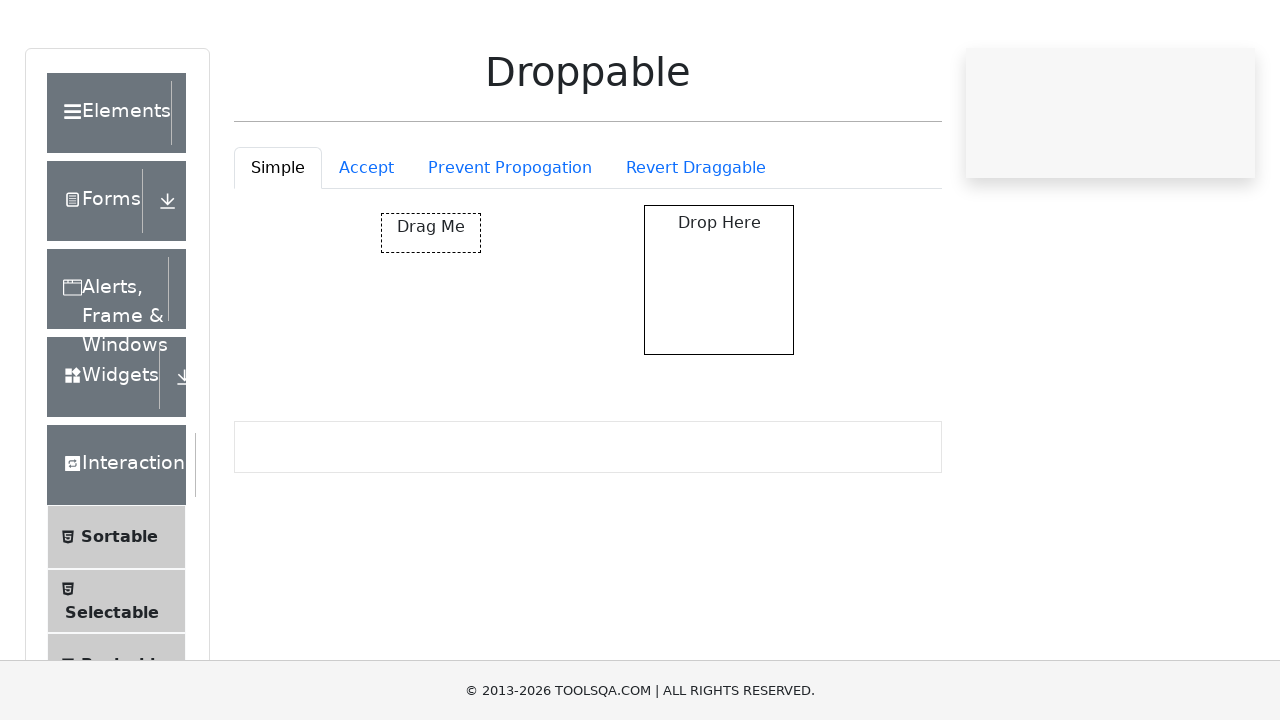

Draggable element is visible
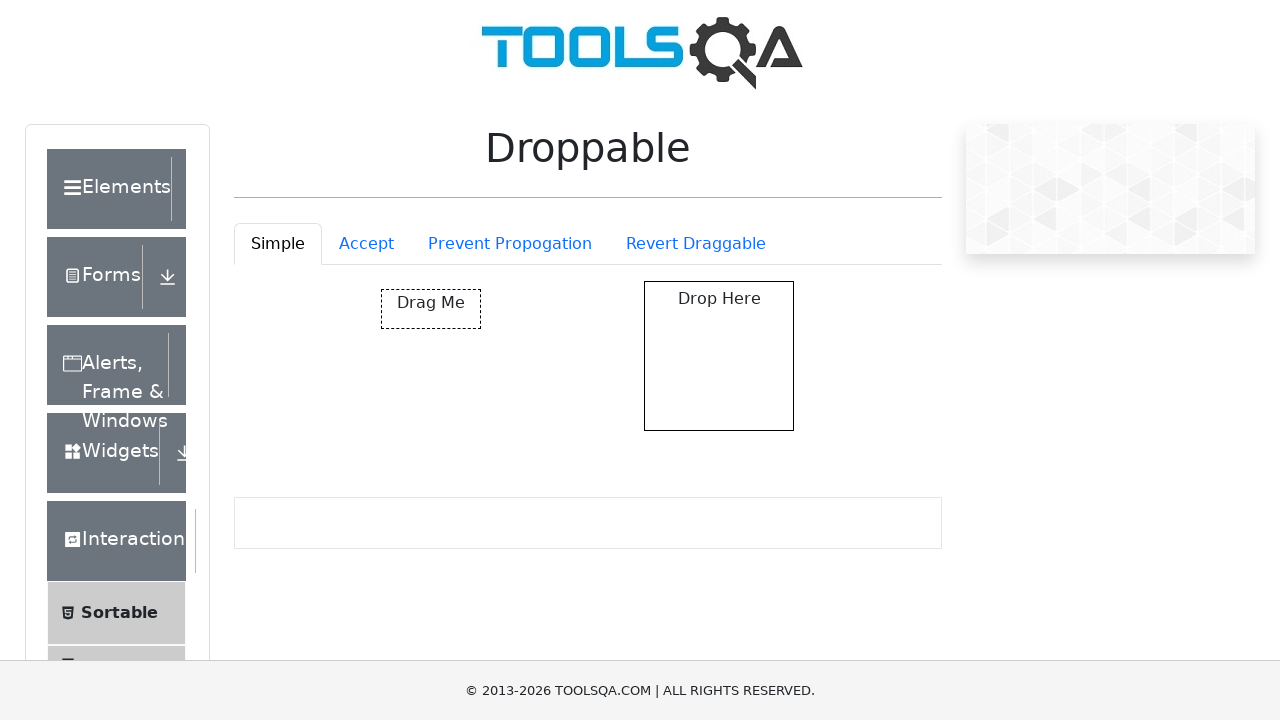

Droppable target element is visible
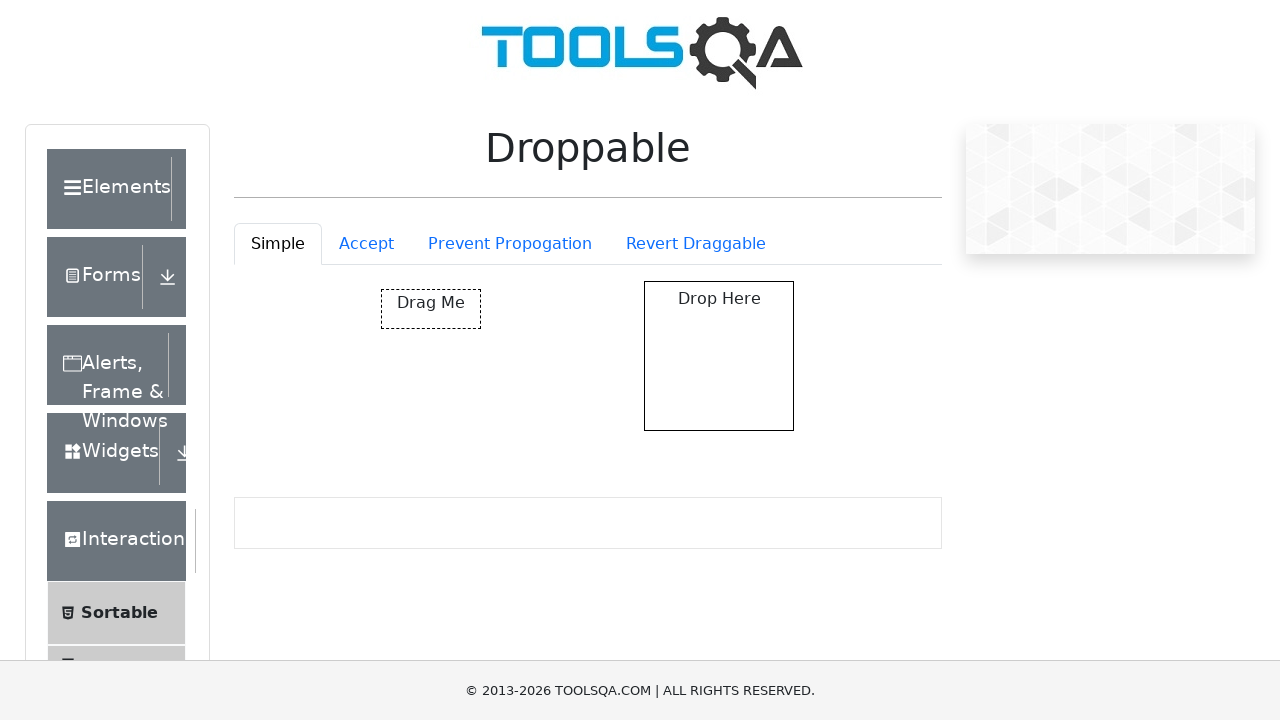

Dragged element and dropped it onto the target zone at (719, 356)
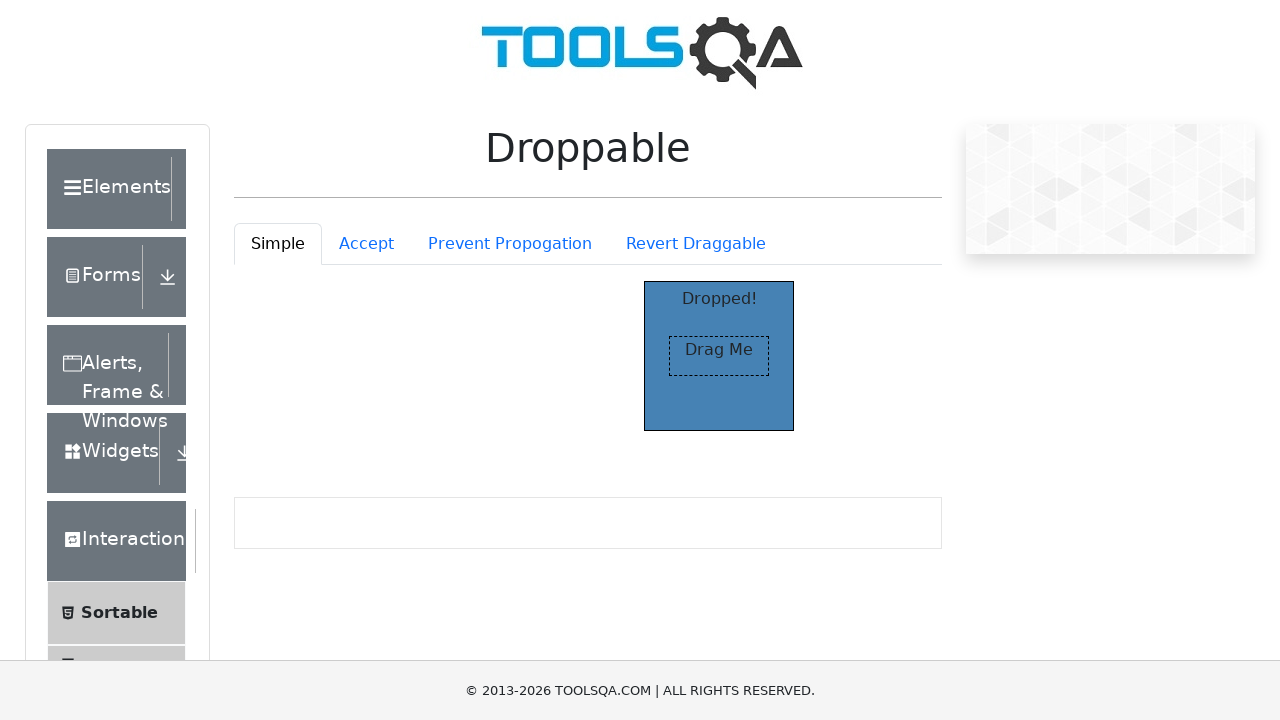

Verified drop was successful - droppable element now shows confirmation text
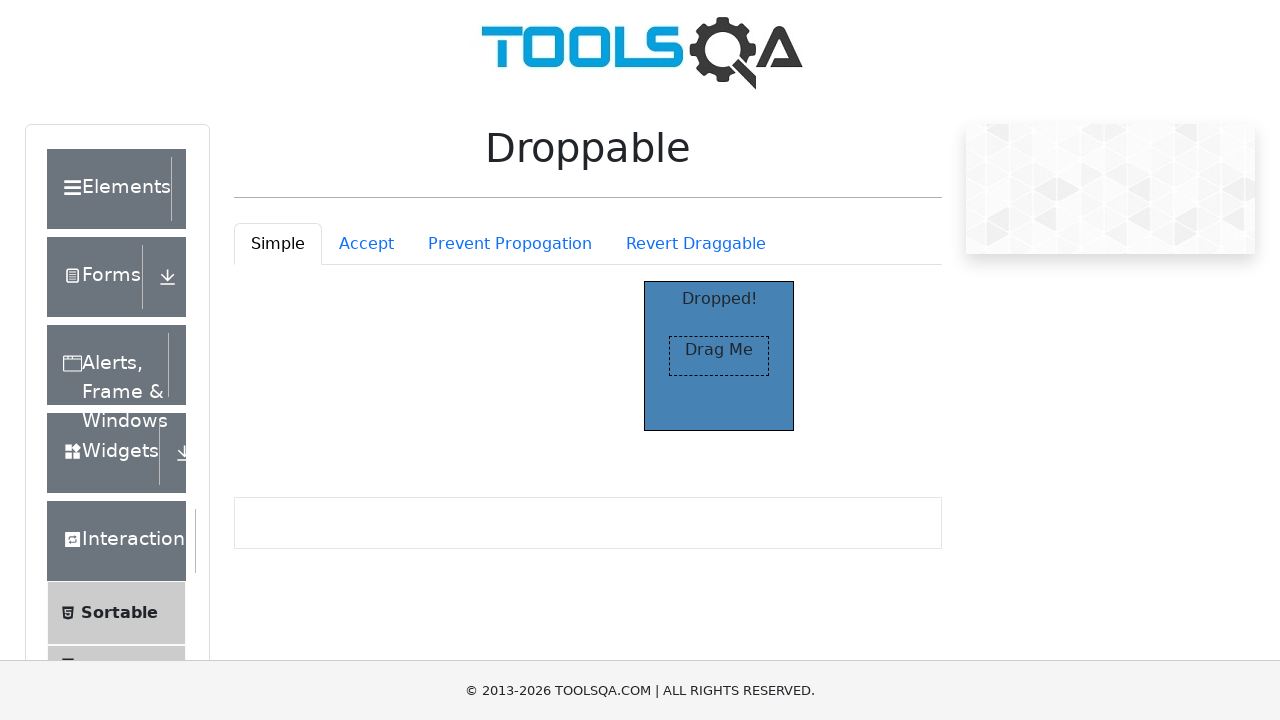

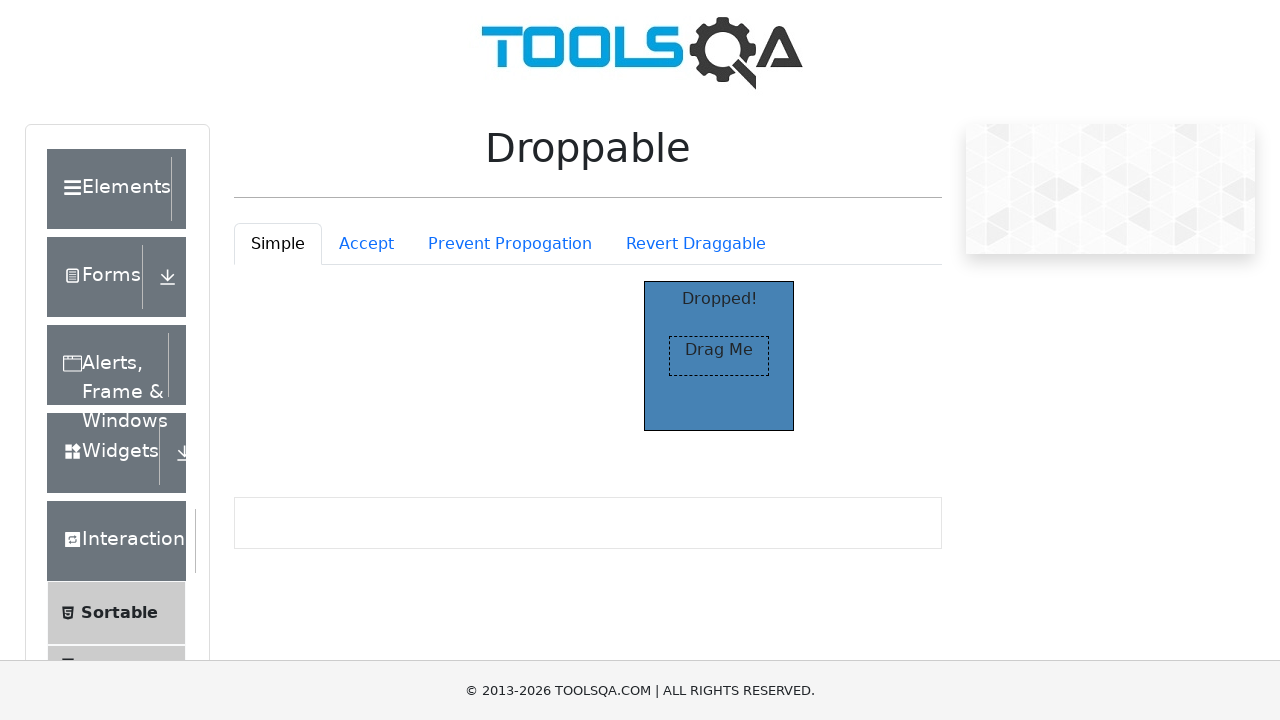